Tests adding multiple elements by clicking the Add Element button three times

Starting URL: https://the-internet.herokuapp.com/

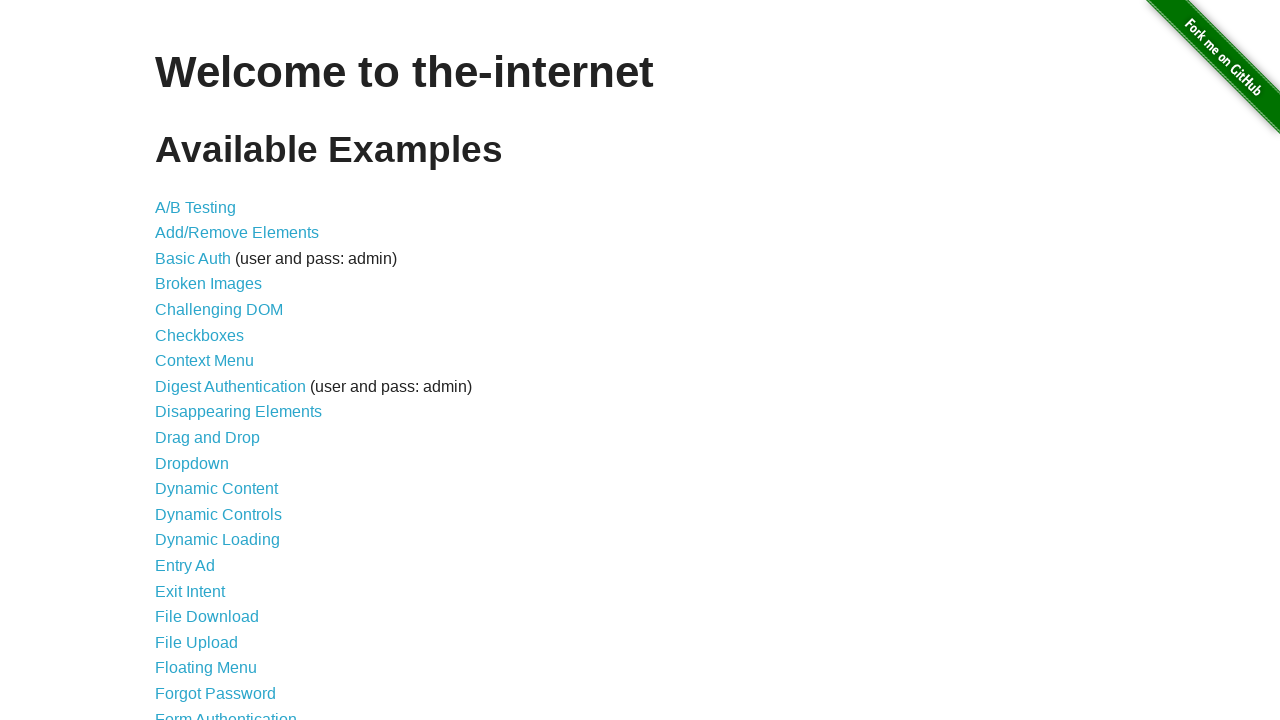

Navigated to the-internet.herokuapp.com
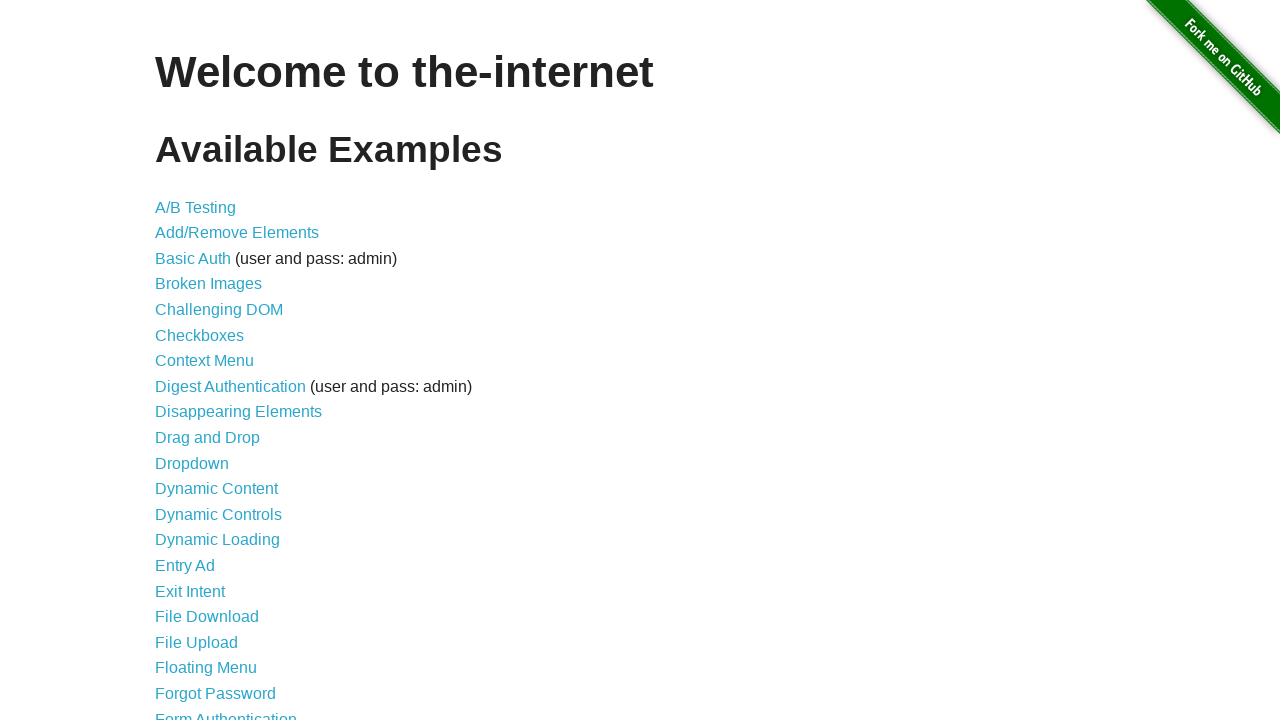

Clicked on Add/Remove Elements link at (237, 233) on a[href='/add_remove_elements/']
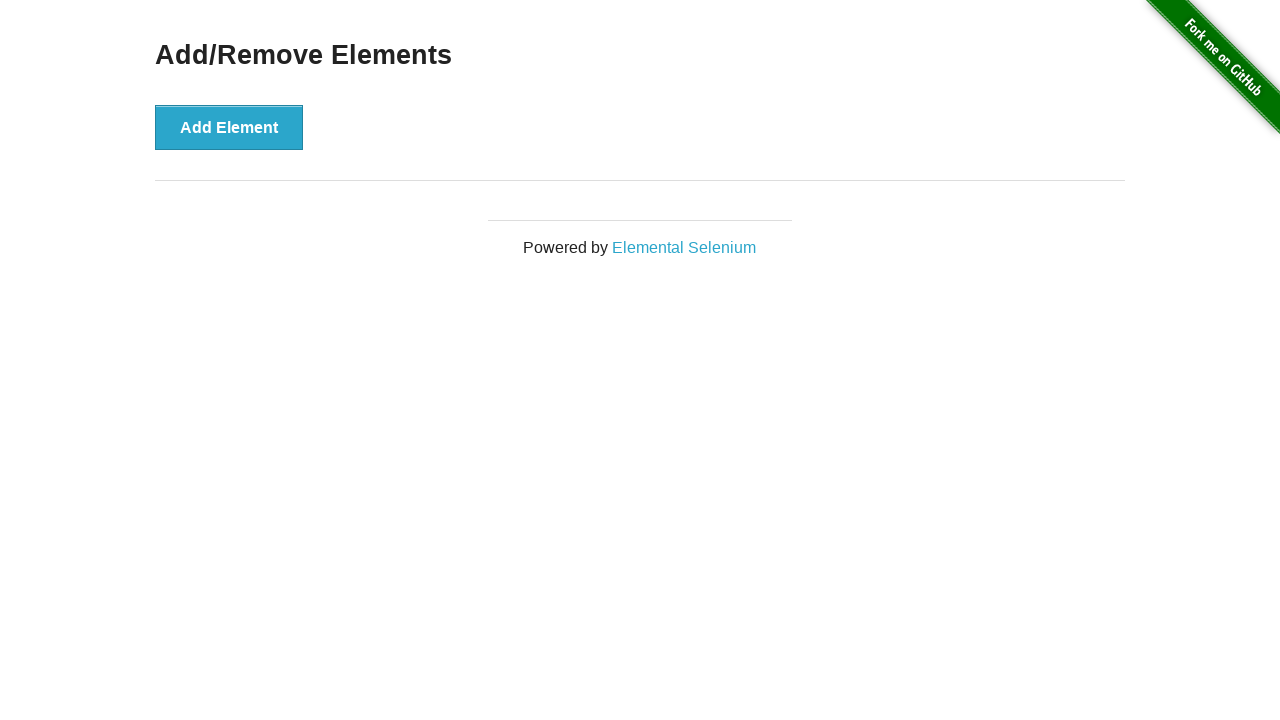

Clicked Add Element button (1st time) at (229, 127) on button[onclick='addElement()']
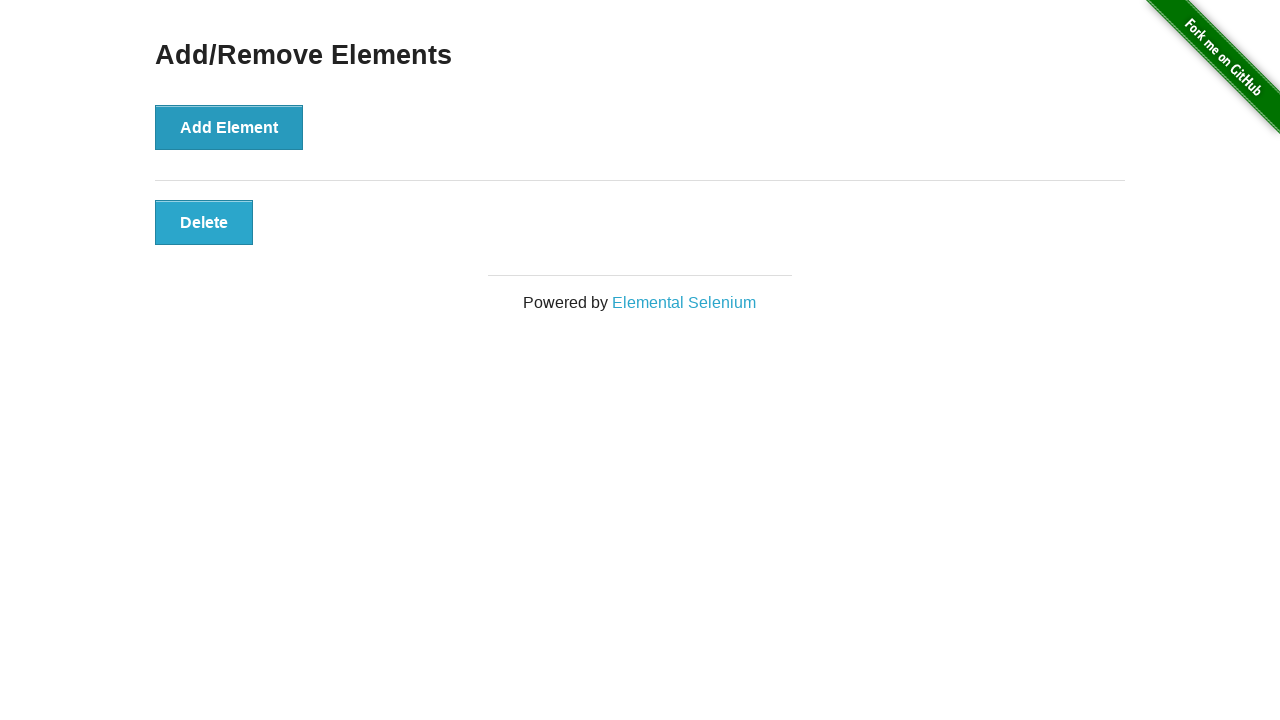

Clicked Add Element button (2nd time) at (229, 127) on button[onclick='addElement()']
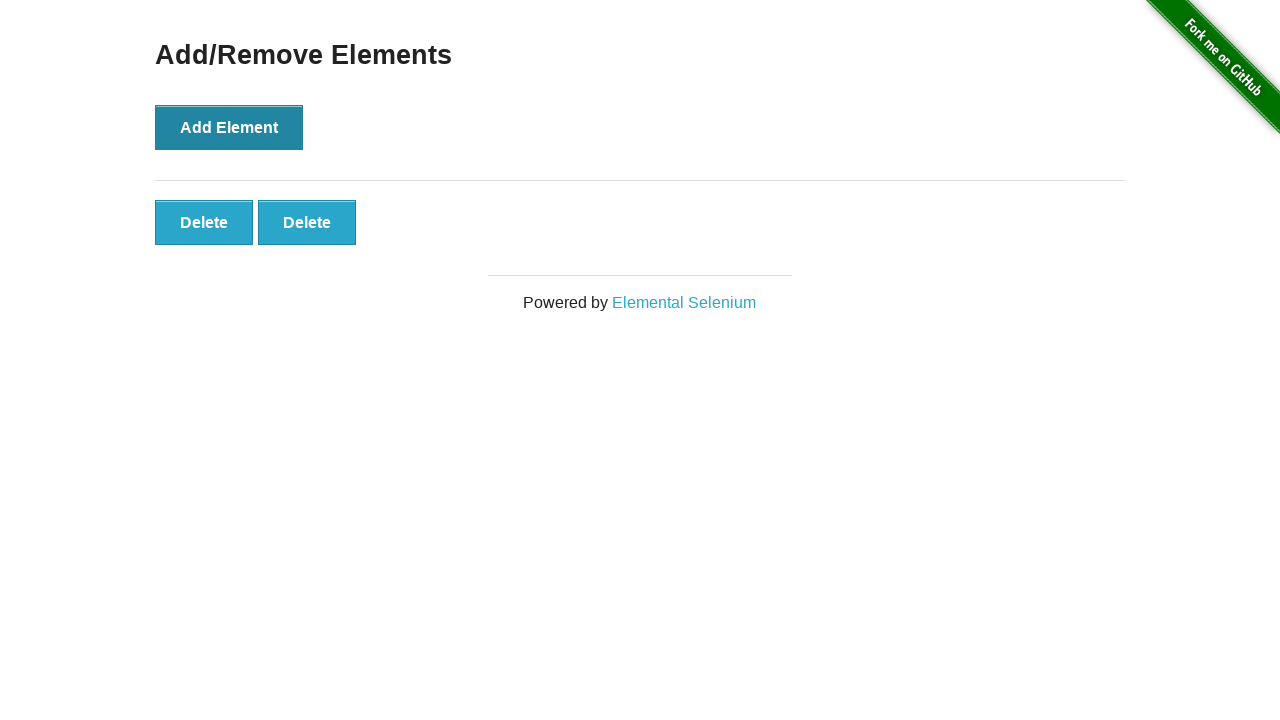

Clicked Add Element button (3rd time) at (229, 127) on button[onclick='addElement()']
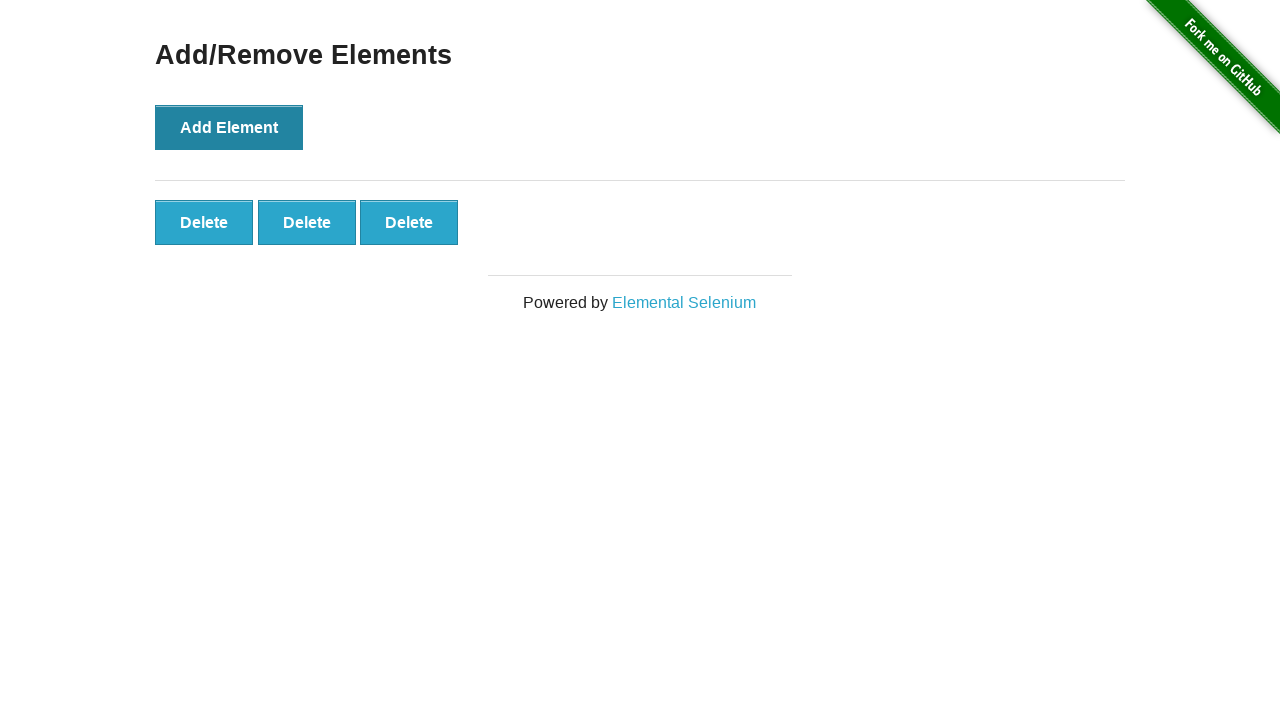

Verified three elements were added by waiting for third element
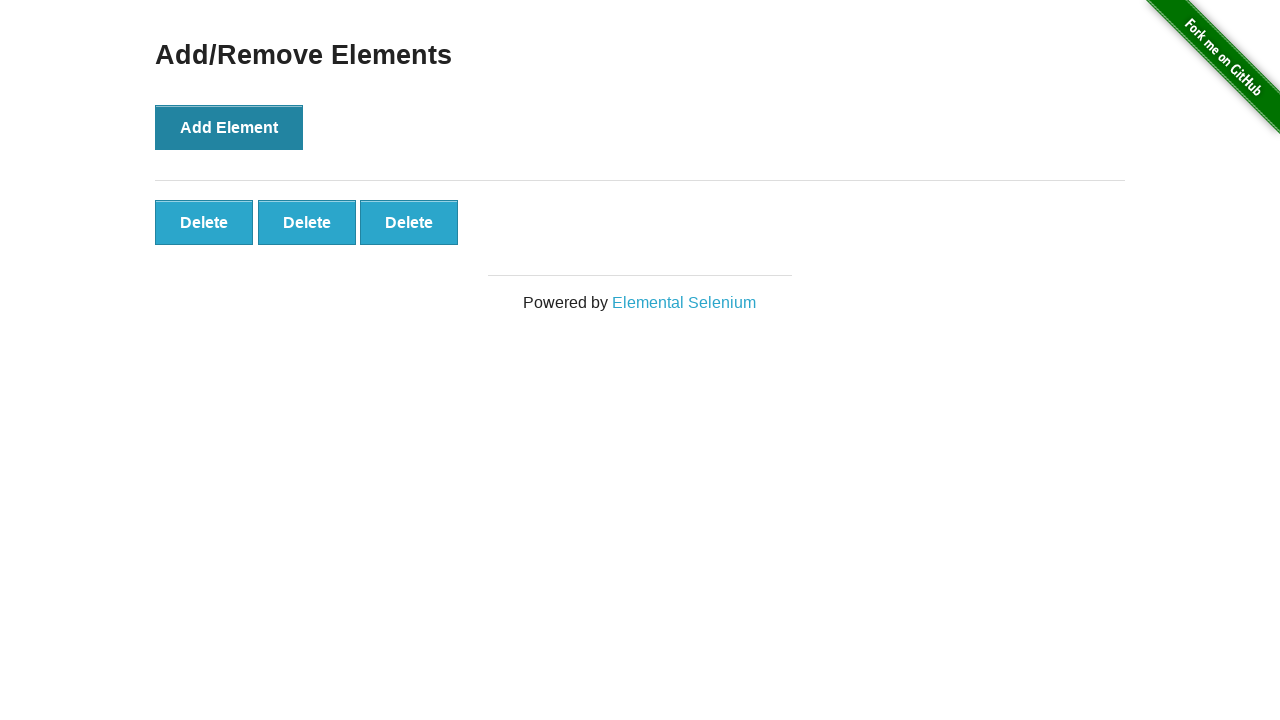

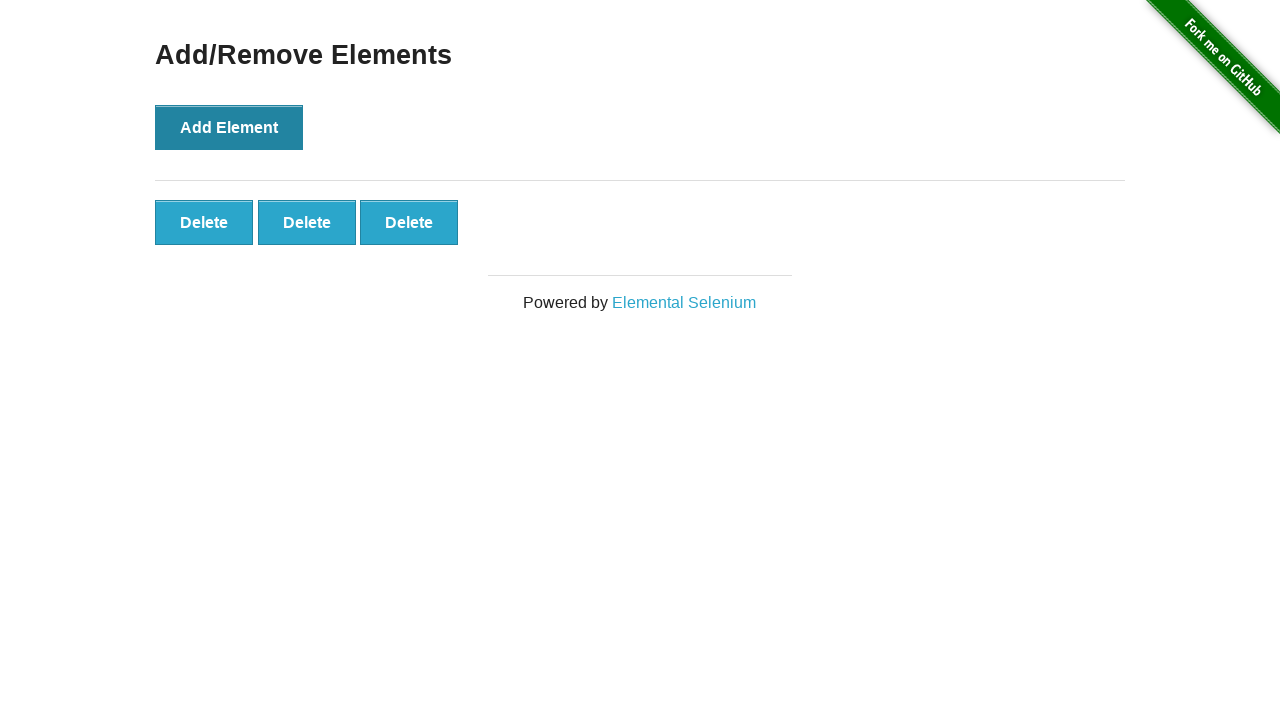